Tests the TextBox form on DemoQA by navigating to the Elements section, clicking on Text Box, filling in all form fields (Full Name, Email, Current Address, Permanent Address), submitting the form, and verifying the output box is displayed.

Starting URL: https://demoqa.com/

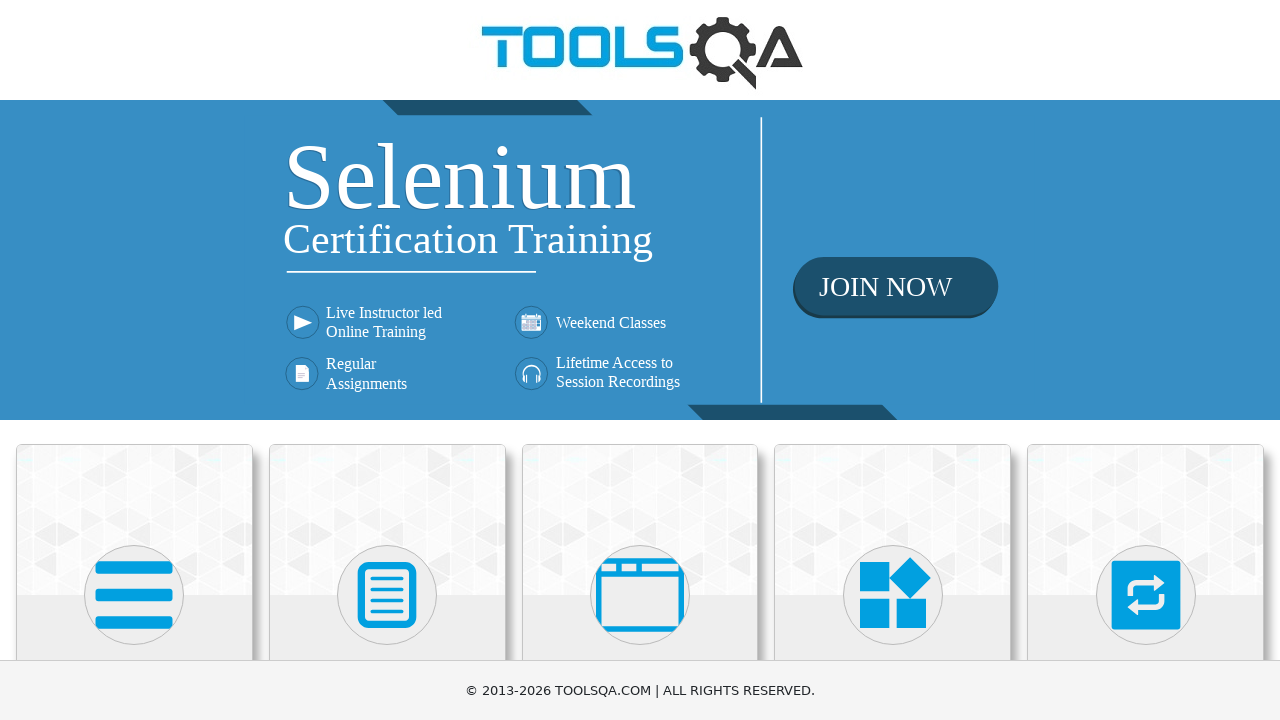

Clicked on Elements card on homepage at (134, 360) on text=Elements
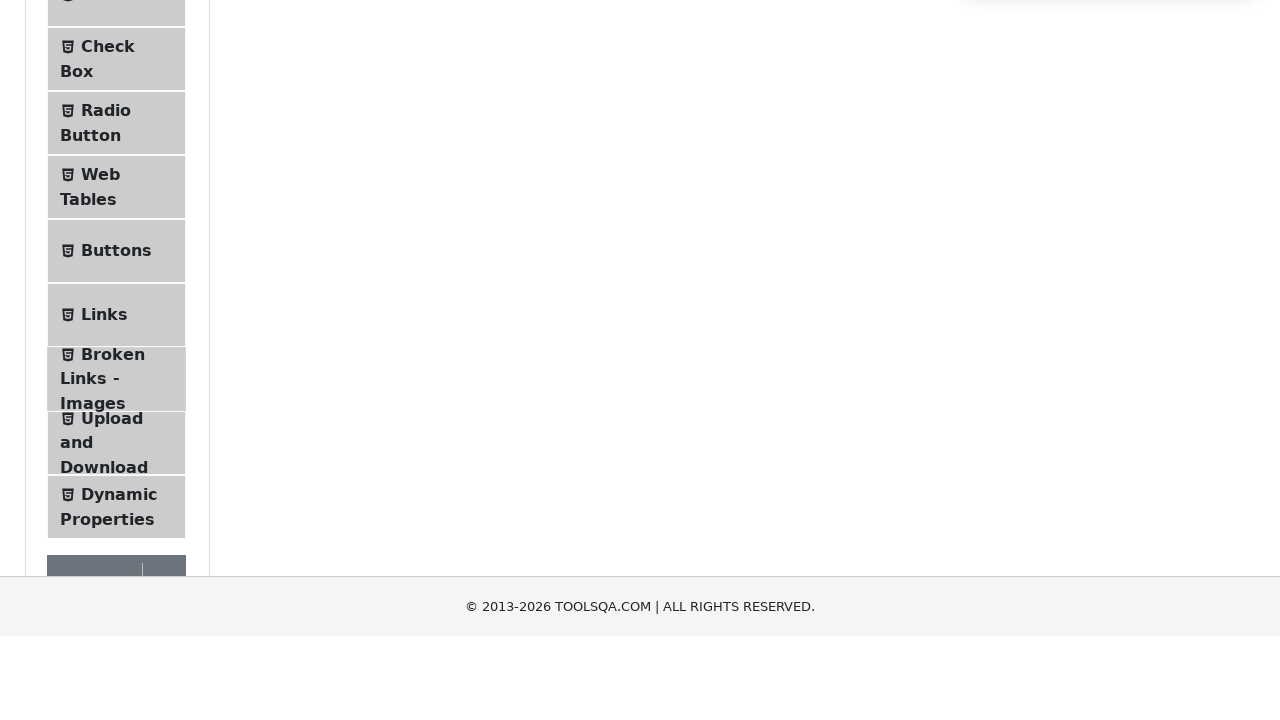

Text Box menu item loaded
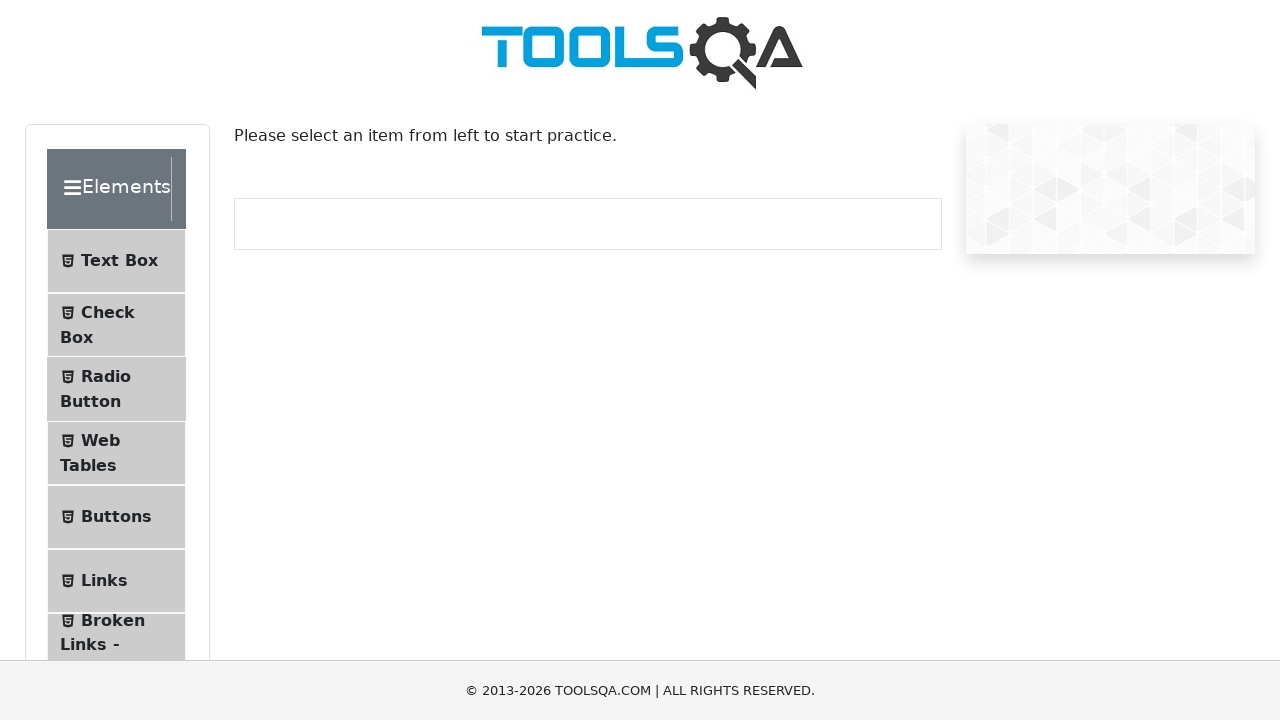

Clicked on Text Box menu item at (119, 261) on text=Text Box
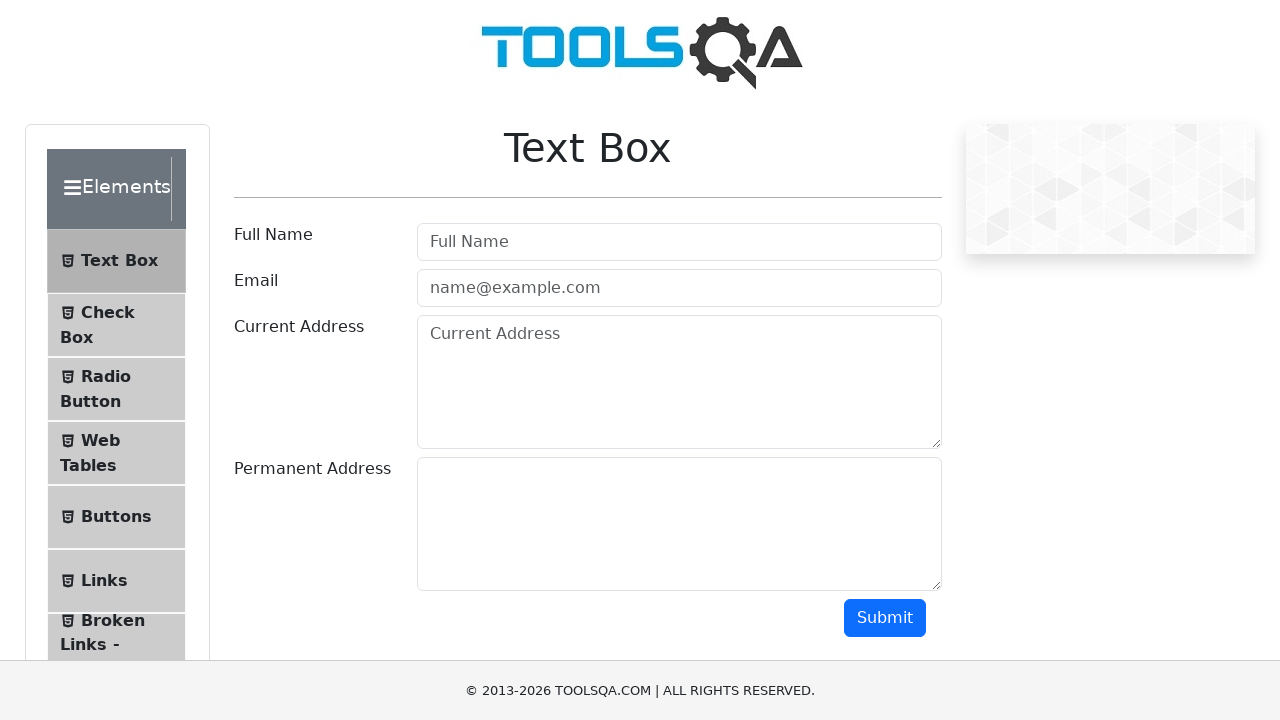

Filled Full Name field with 'John Smith' on #userName
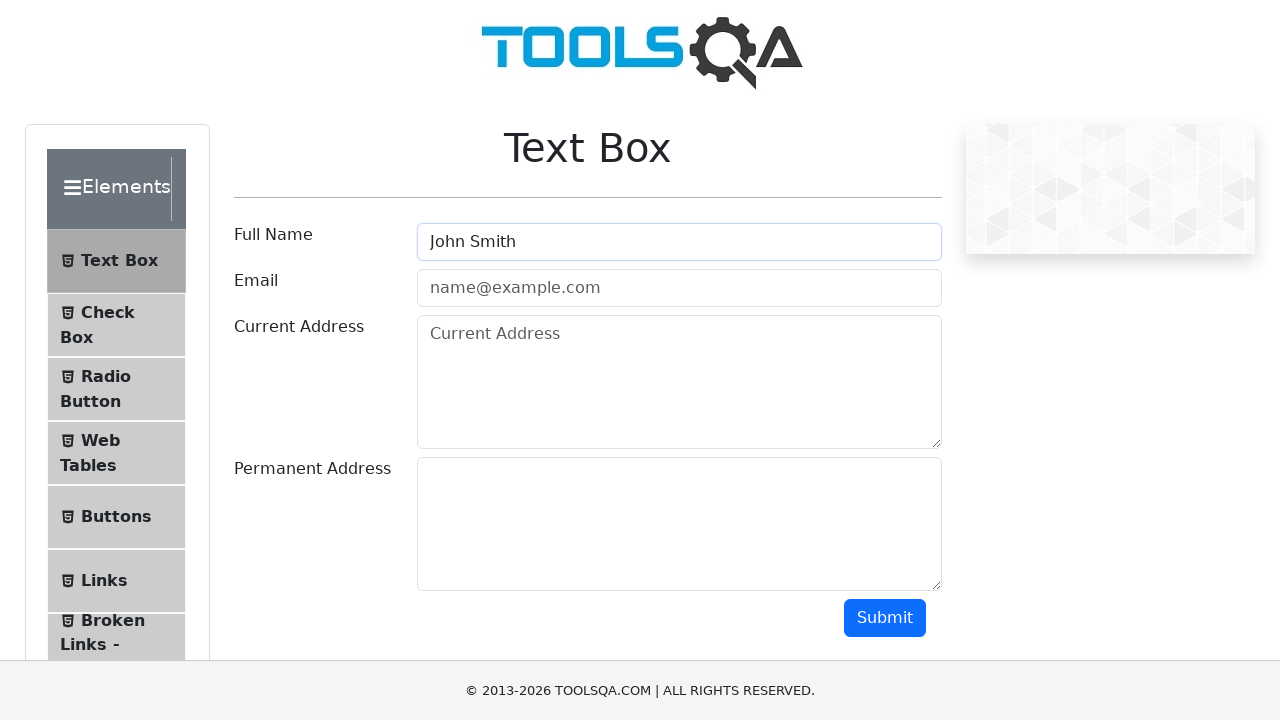

Filled Email field with 'johnsmith@example.com' on #userEmail
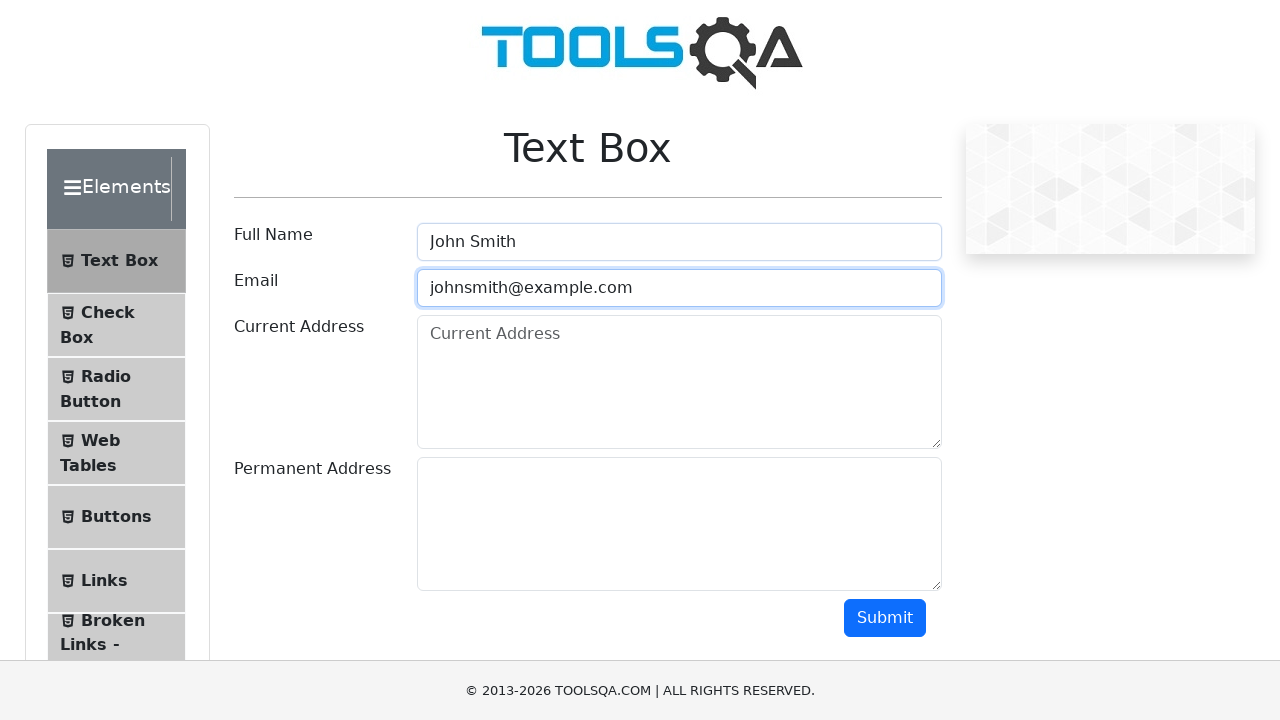

Filled Current Address field with '123 Main Street, New York, NY 10001' on #currentAddress
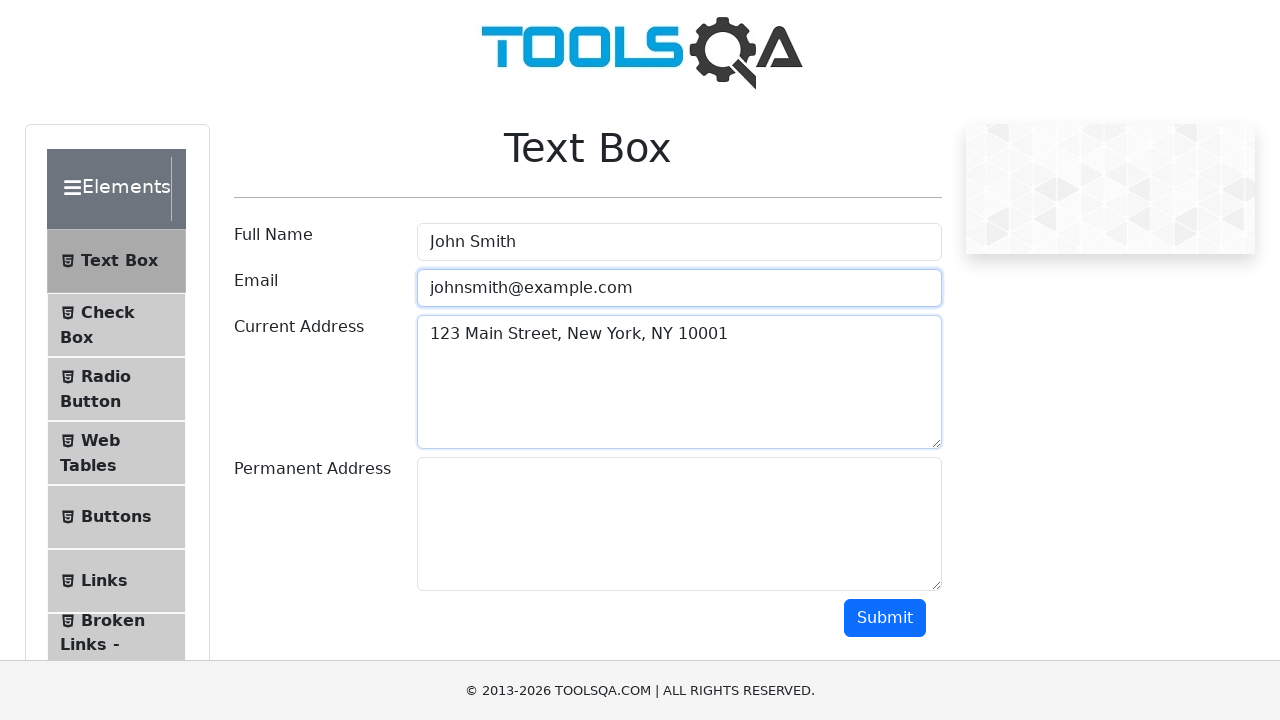

Filled Permanent Address field with '456 Oak Avenue, Los Angeles, CA 90001' on #permanentAddress
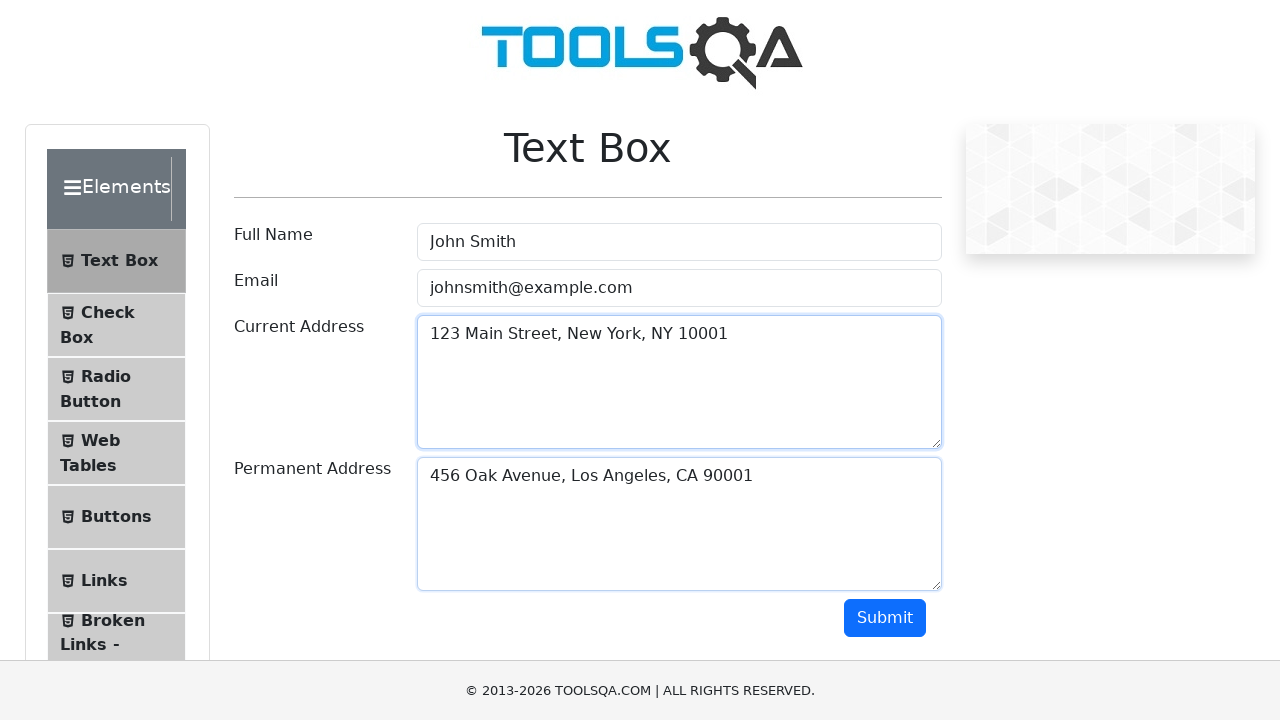

Clicked Submit button to submit the form at (885, 618) on #submit
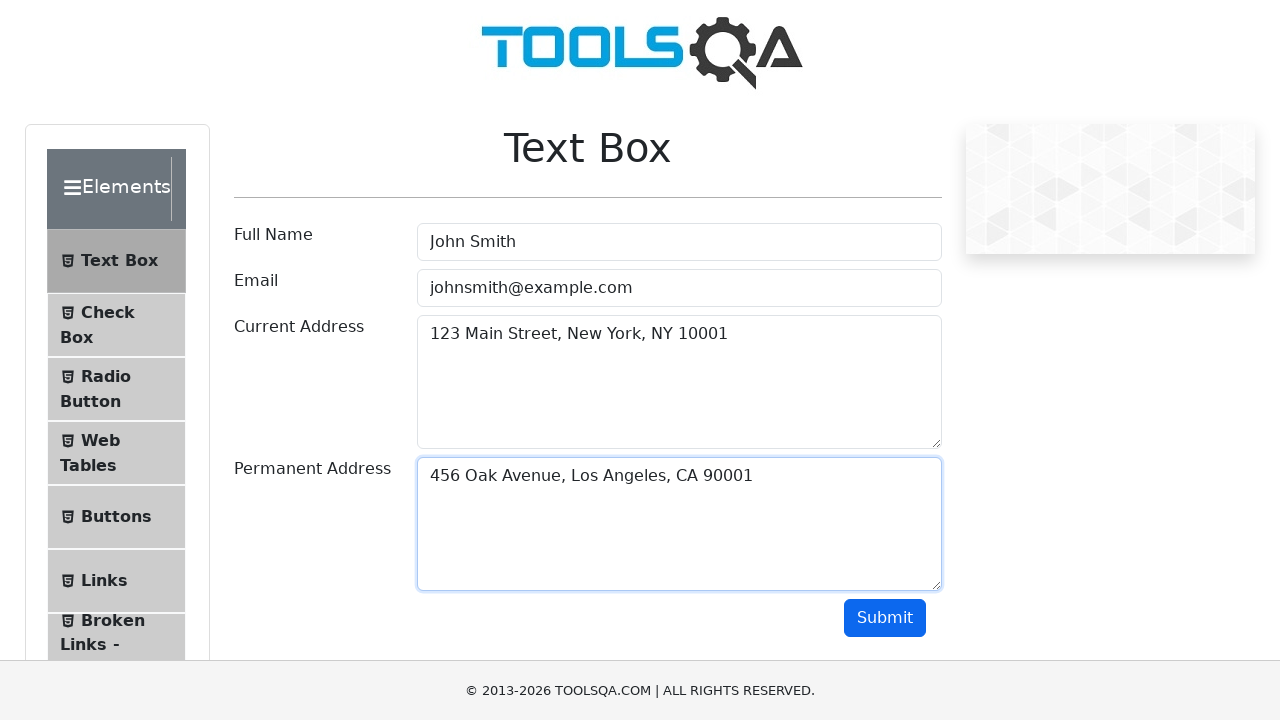

Output box is now visible, confirming form submission was successful
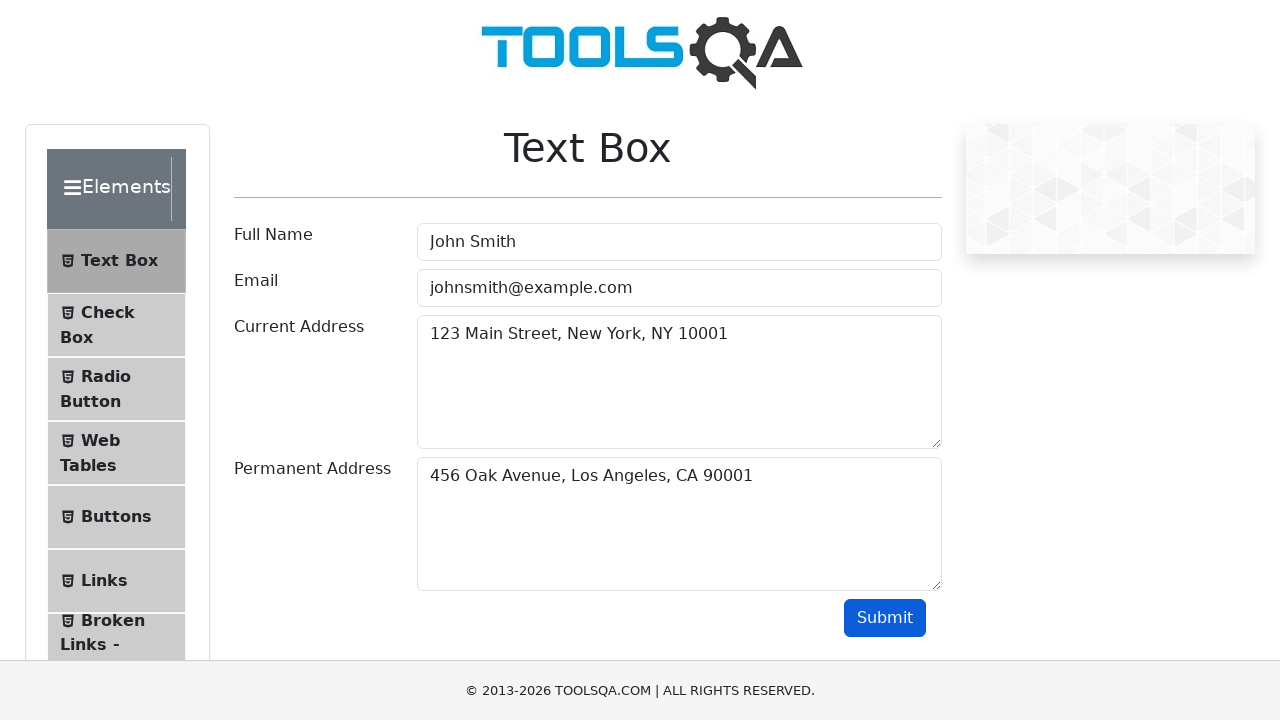

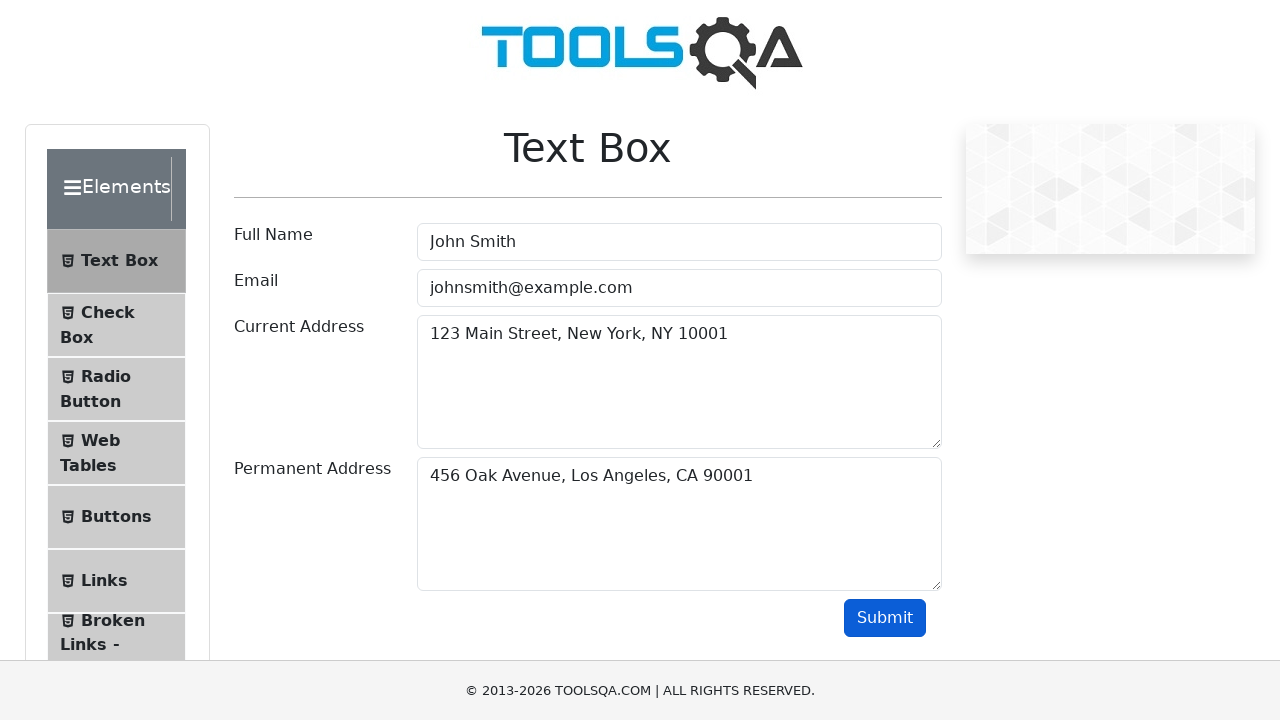